Tests window handling functionality by opening new windows, switching between them, filling a form in a new window, and closing multiple windows

Starting URL: https://www.leafground.com/window.xhtml

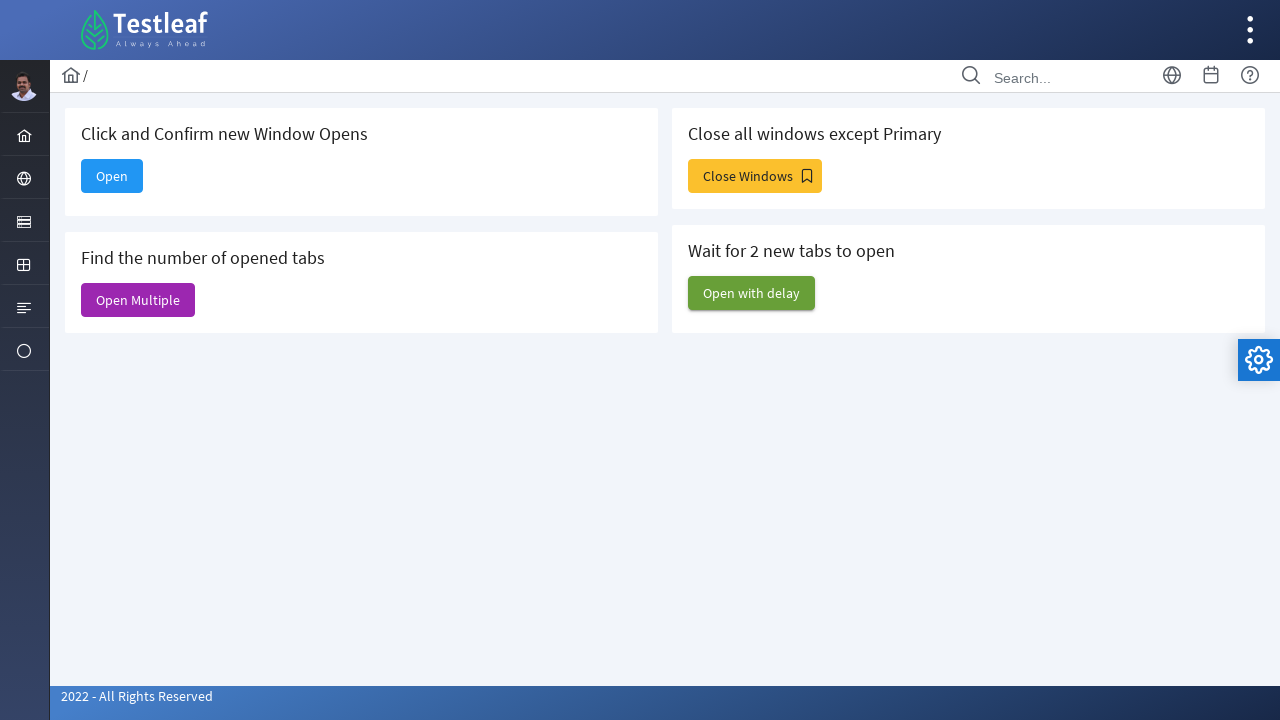

Stored the main window handle
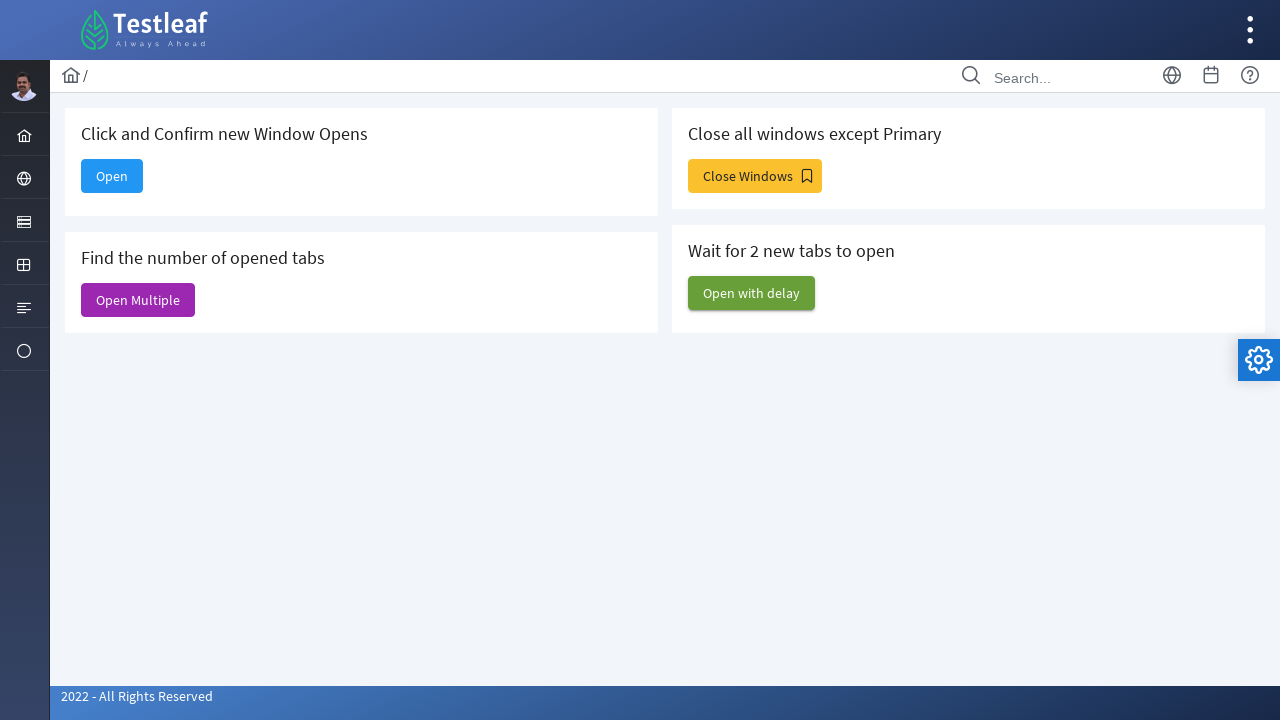

Clicked button to open new window at (112, 176) on #j_idt88\:new
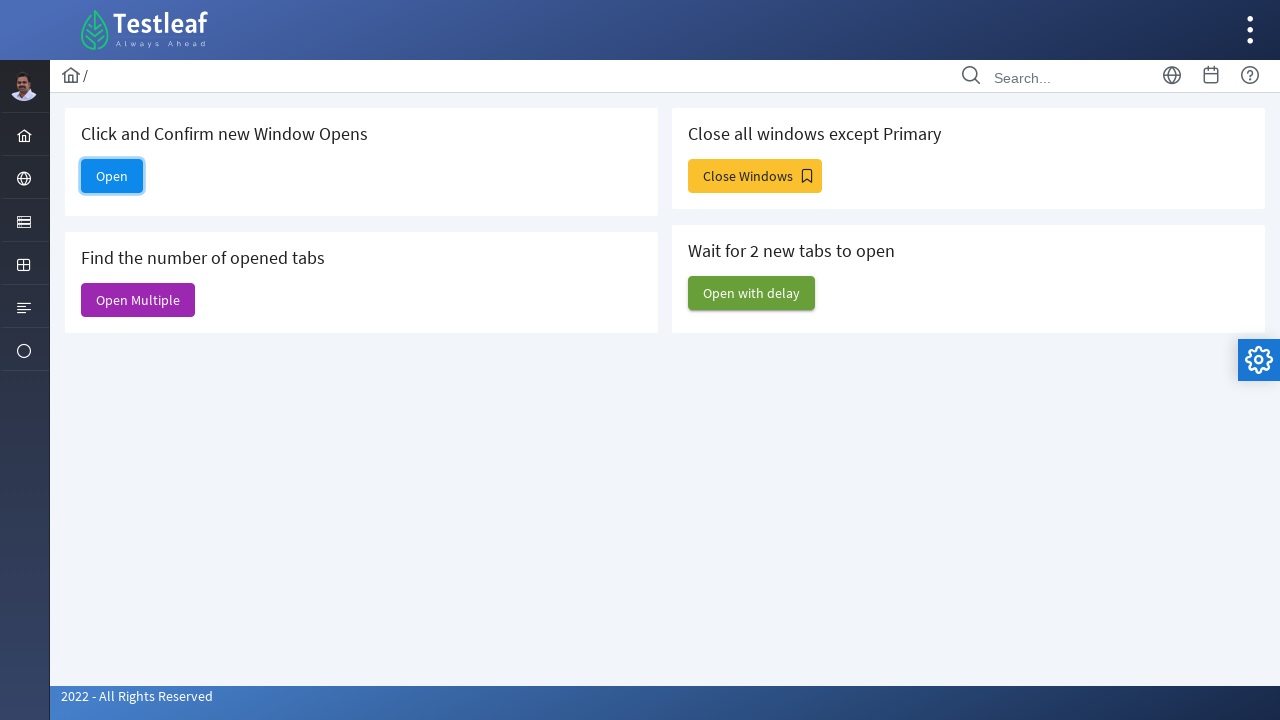

Waited for new window to open
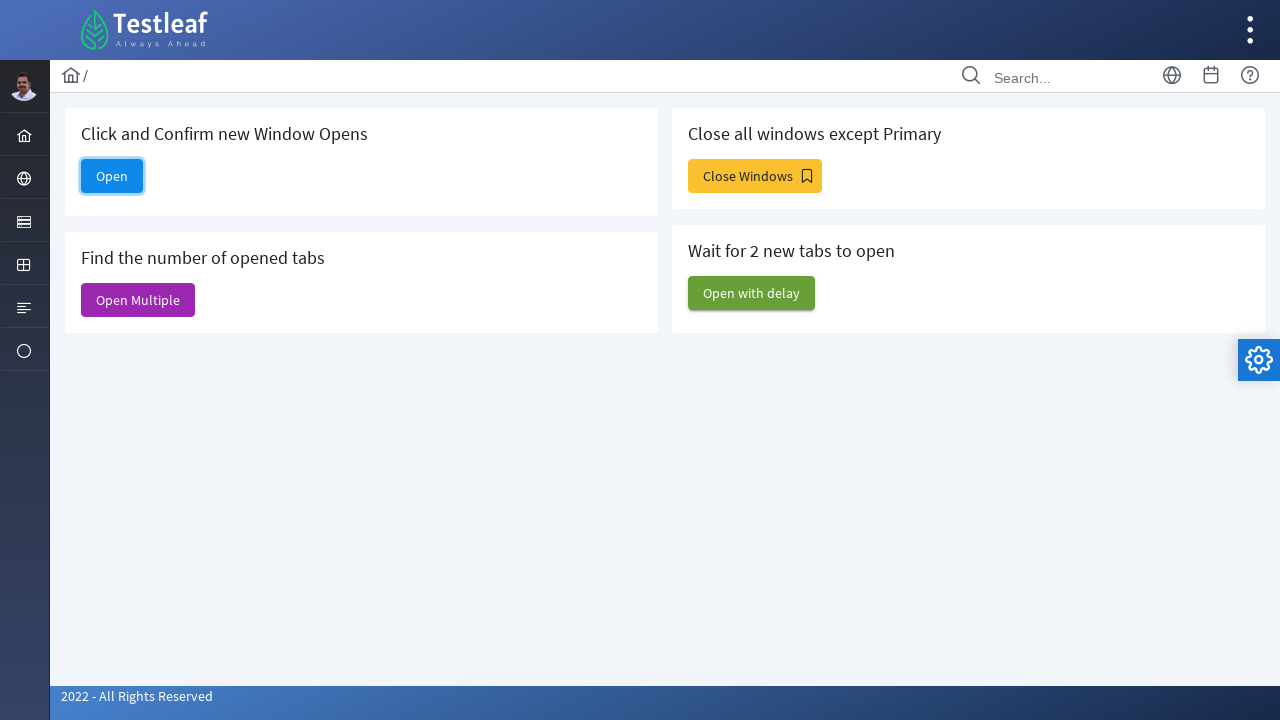

Retrieved the newly opened window
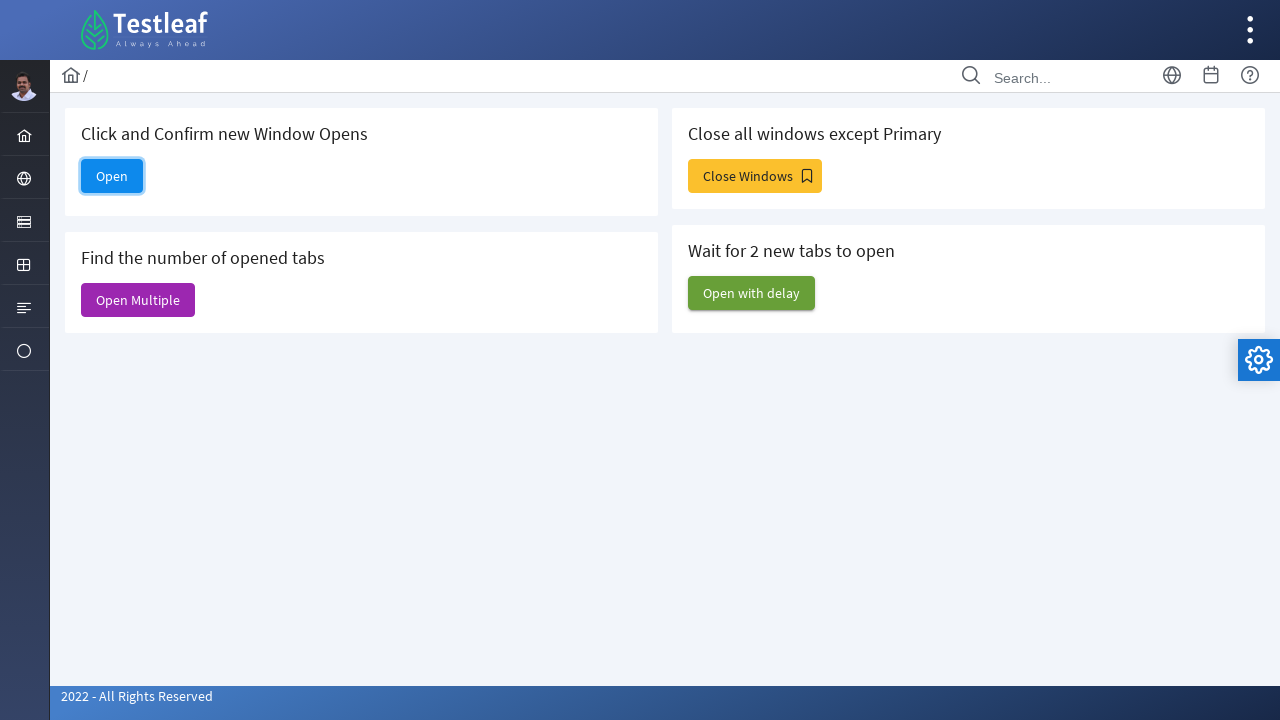

Filled email field in new window with 'naveenkumar@gmail.com' on #email
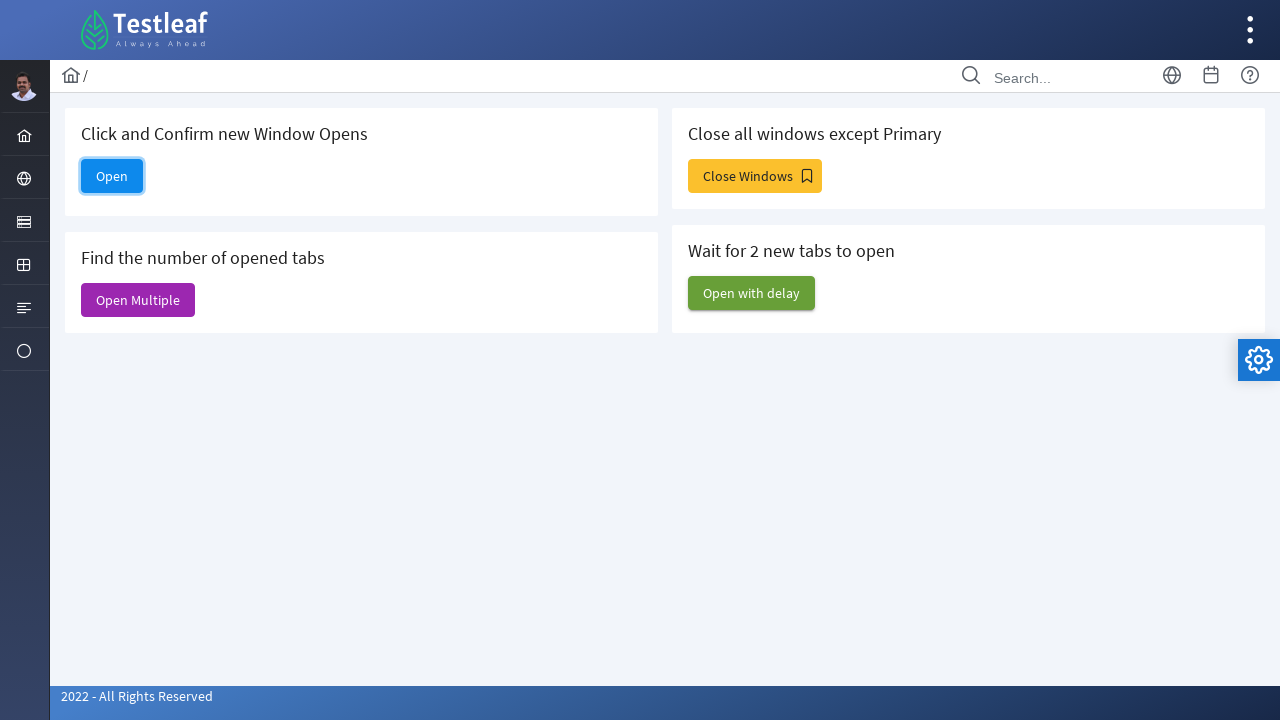

Closed the new window
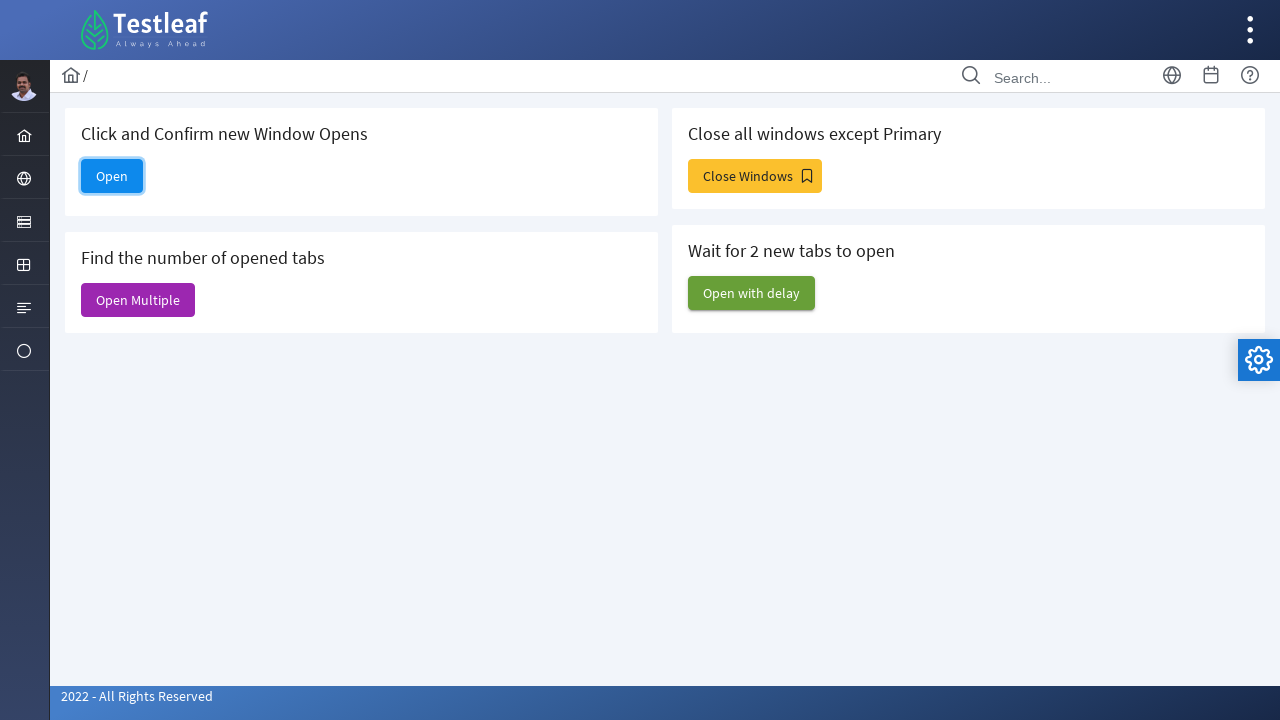

Clicked button to open multiple windows at (138, 300) on #j_idt88\:j_idt91
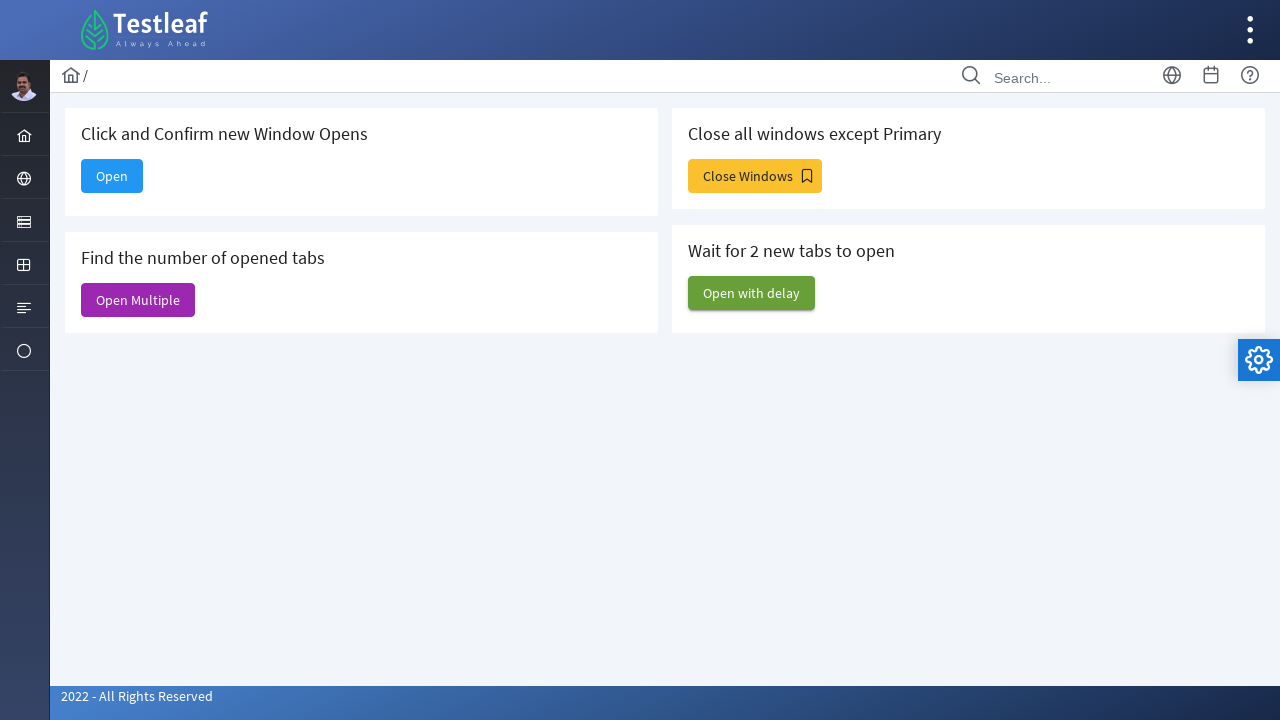

Waited for multiple windows to open
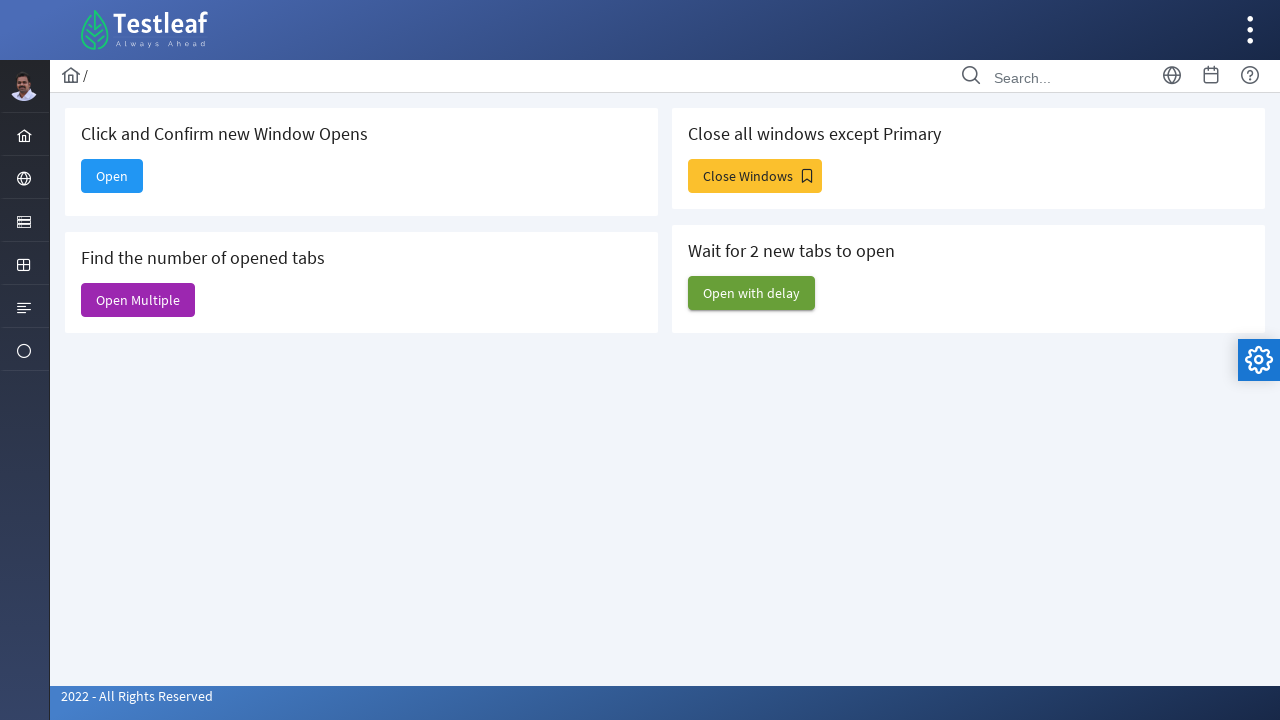

Closed a secondary window
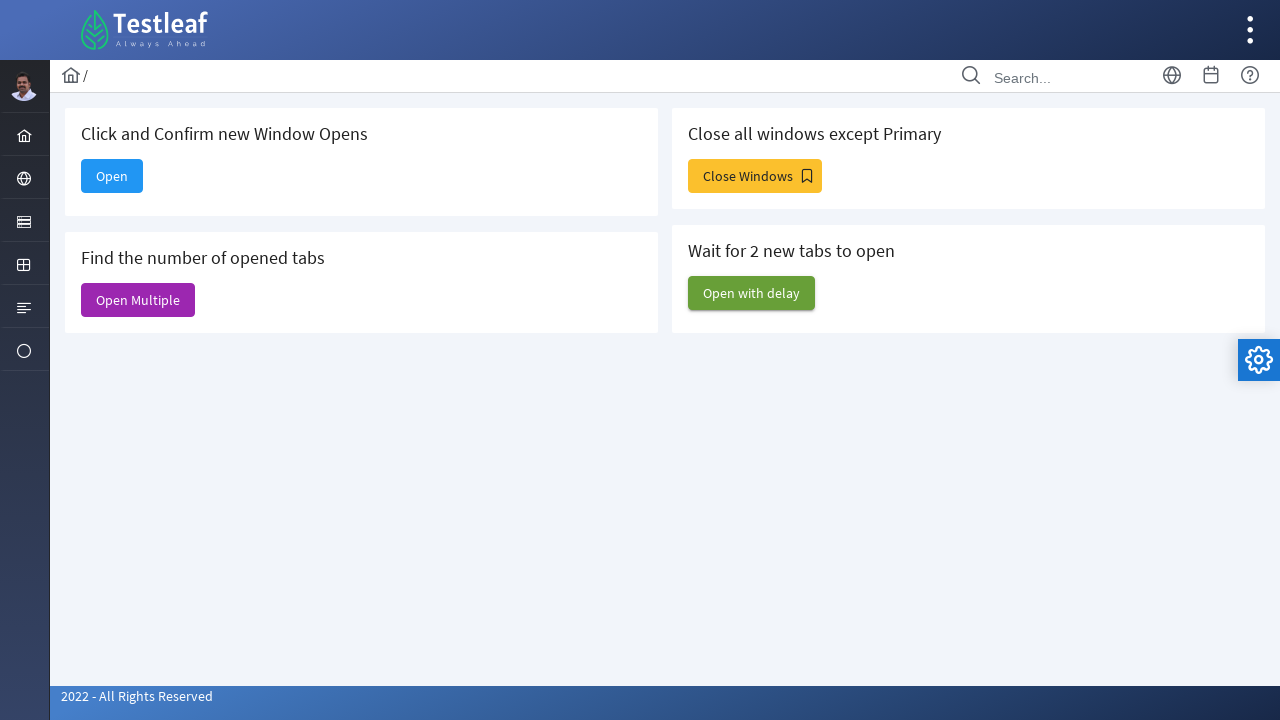

Closed a secondary window
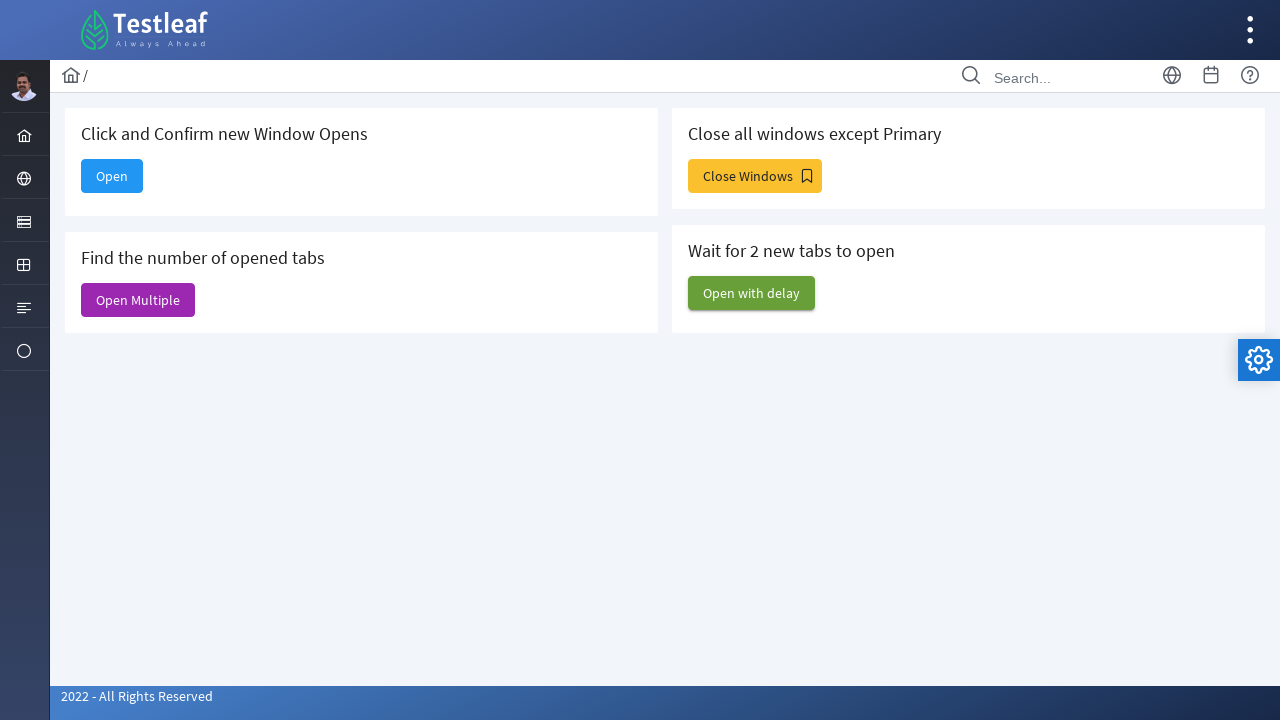

Closed a secondary window
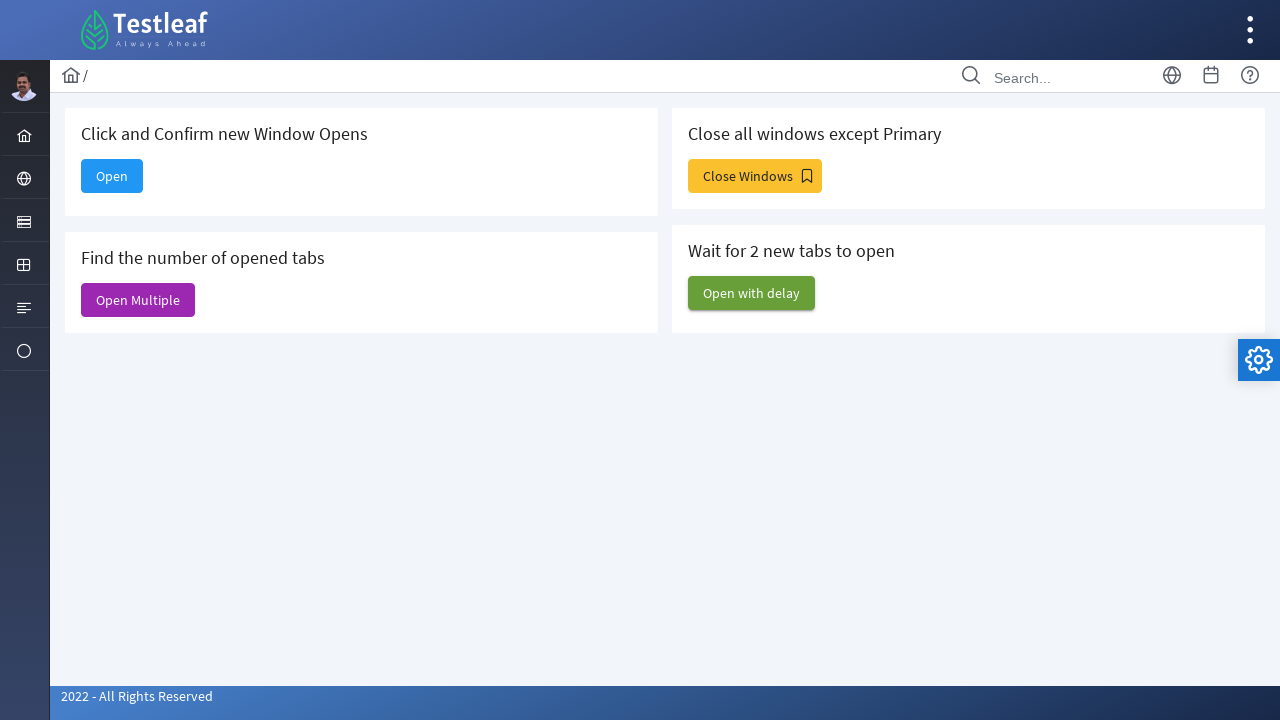

Closed a secondary window
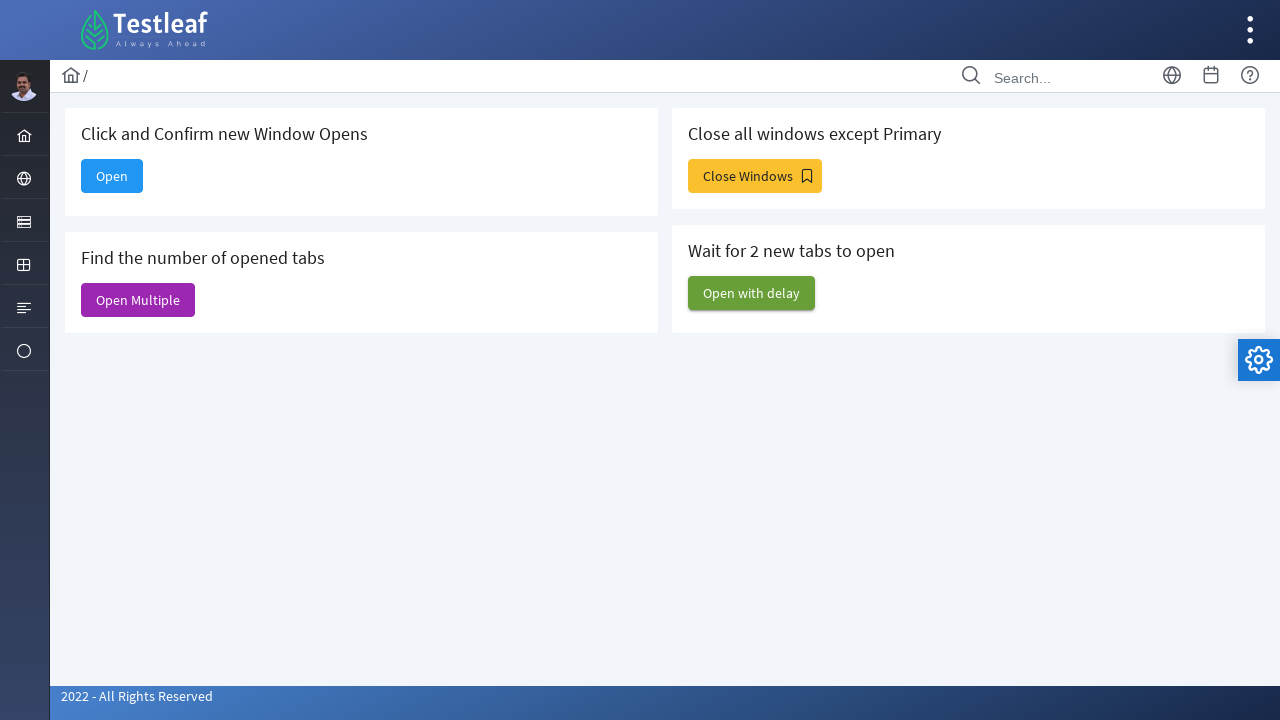

Closed a secondary window
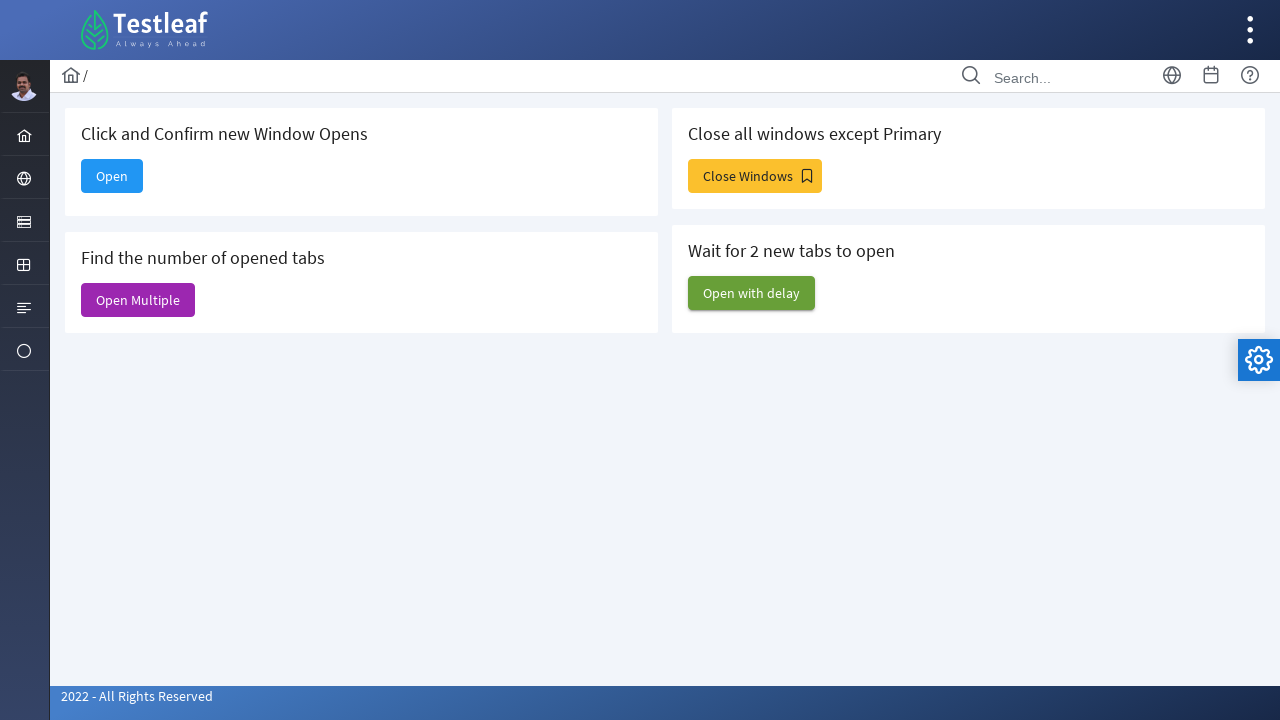

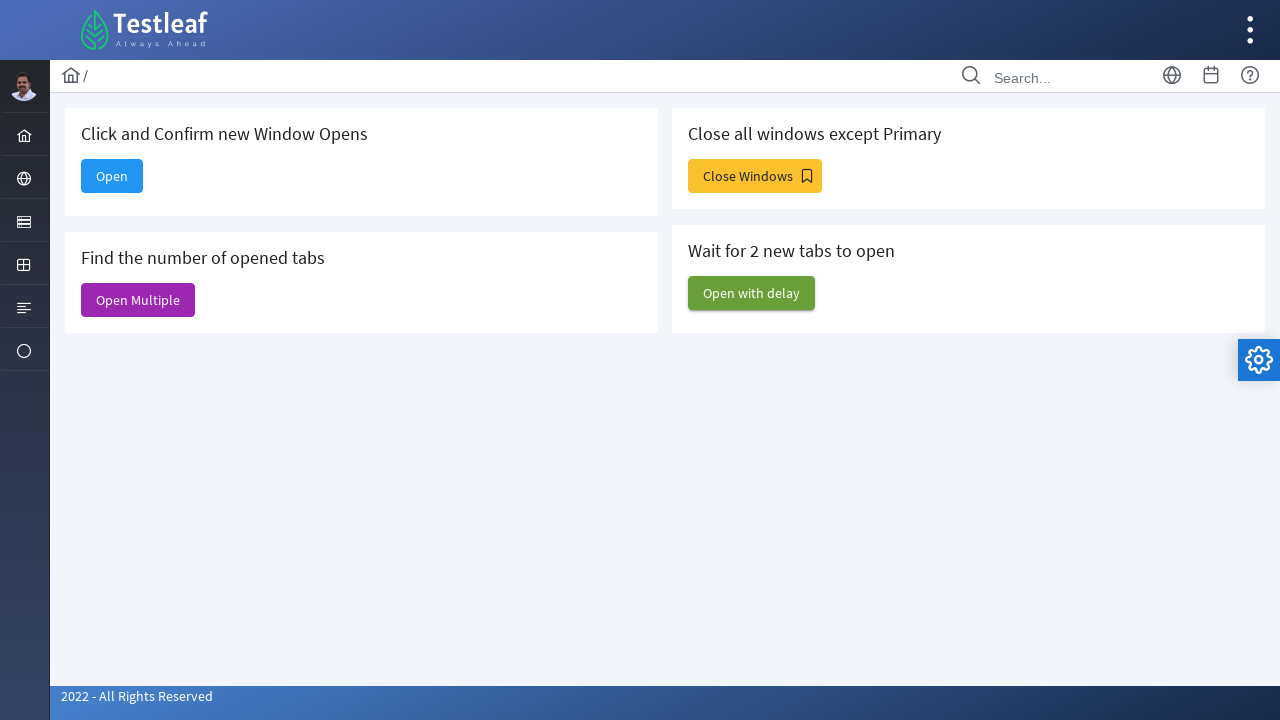